Searches for a movie by entering a query in the search box and submitting the form

Starting URL: https://www.uump4.cc/

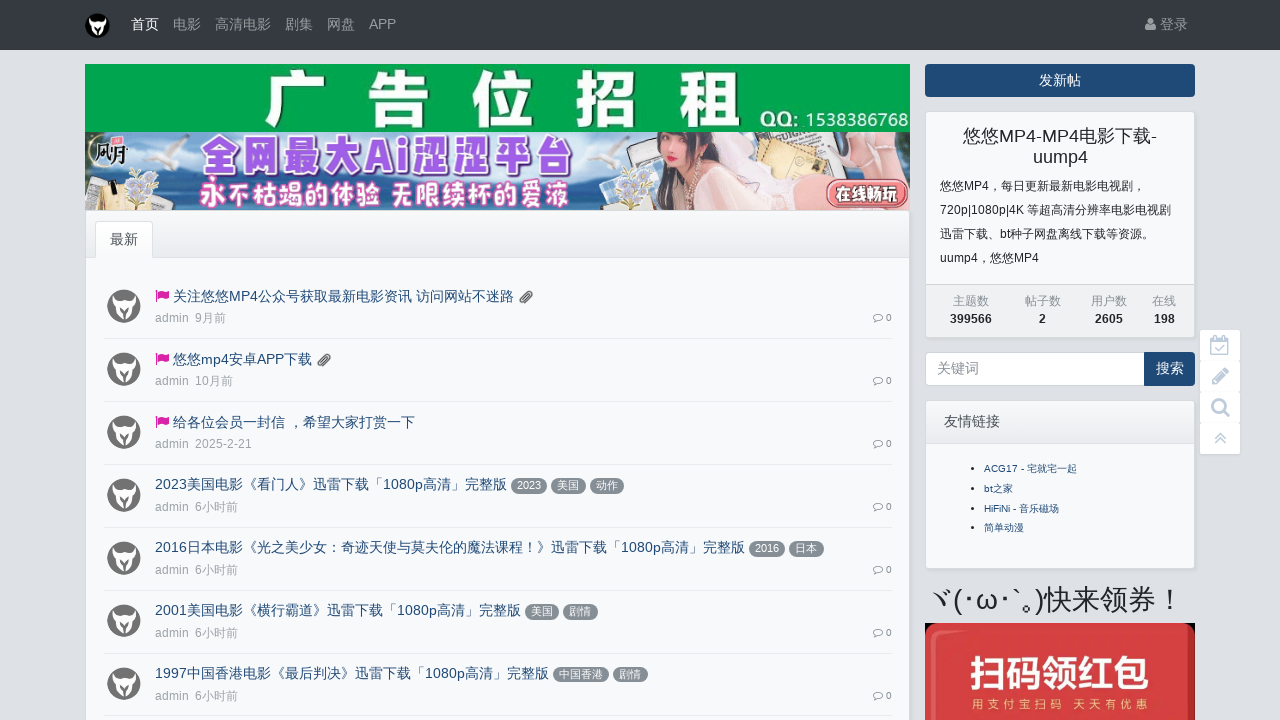

Clicked on search input field at (1035, 369) on xpath=//input[@name='keyword']
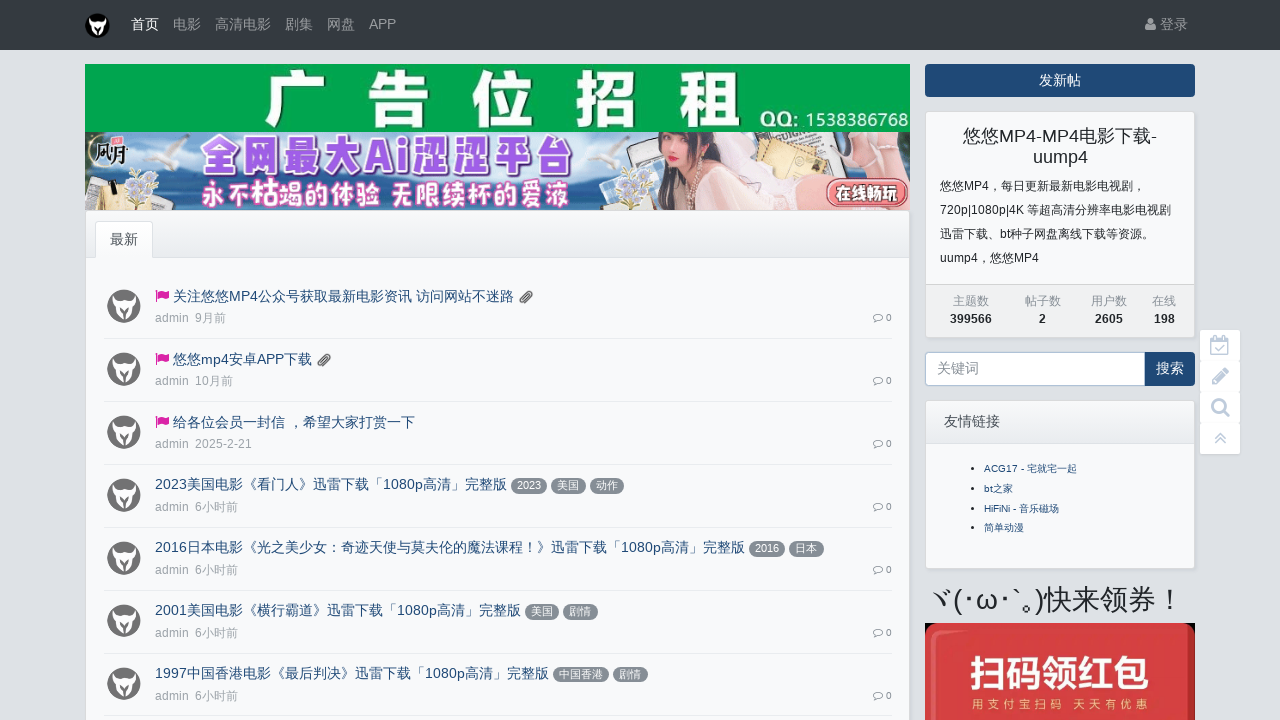

Entered search query '天若有情' in search field on //input[@name='keyword']
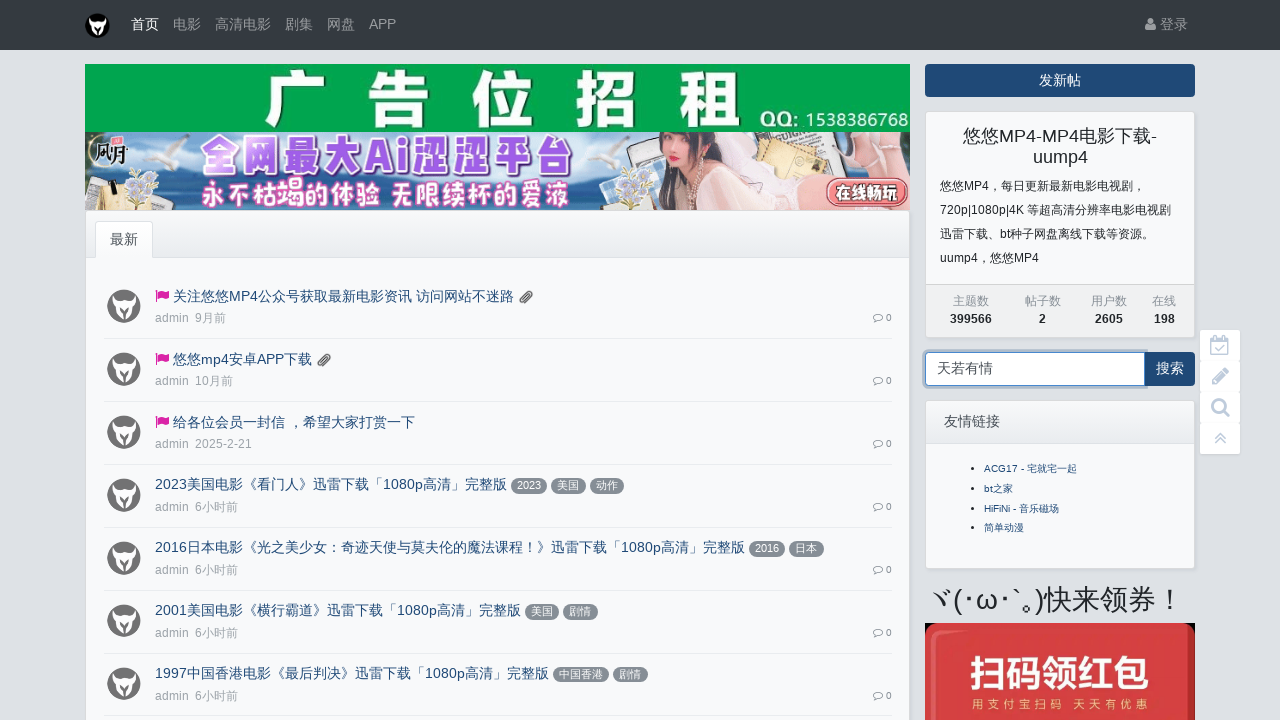

Submitted search form by pressing Enter on //input[@name='keyword']
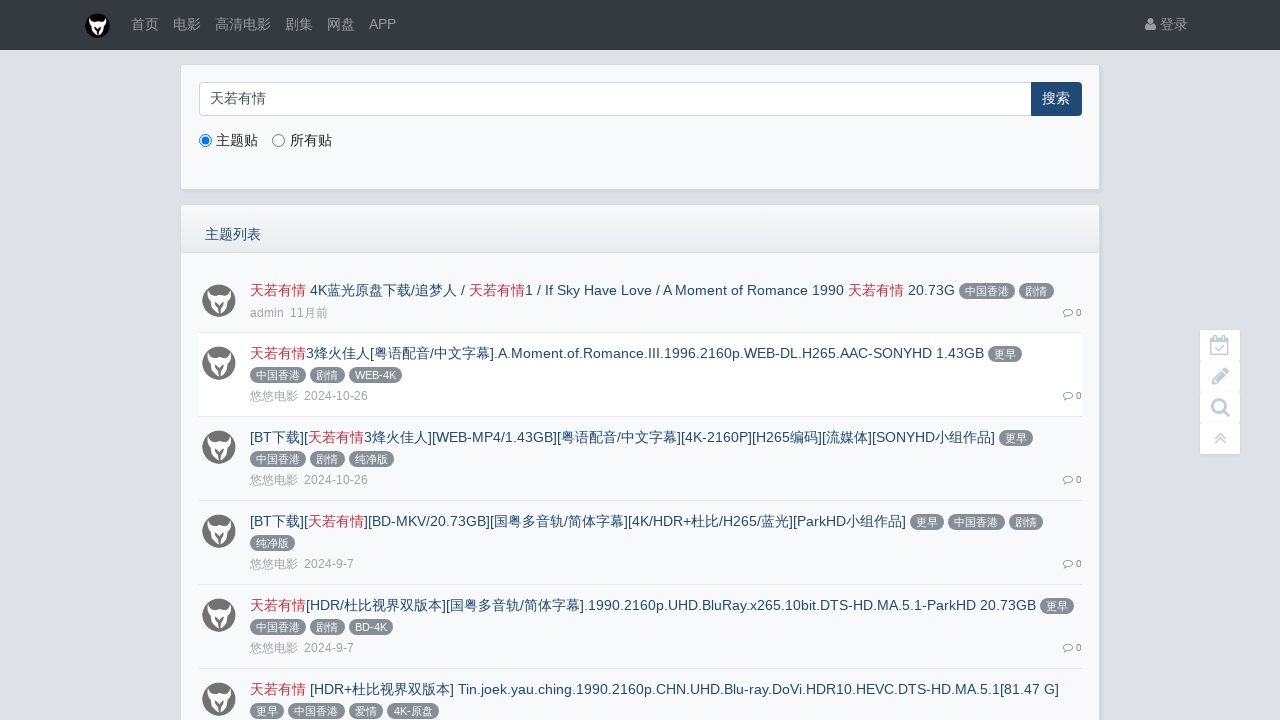

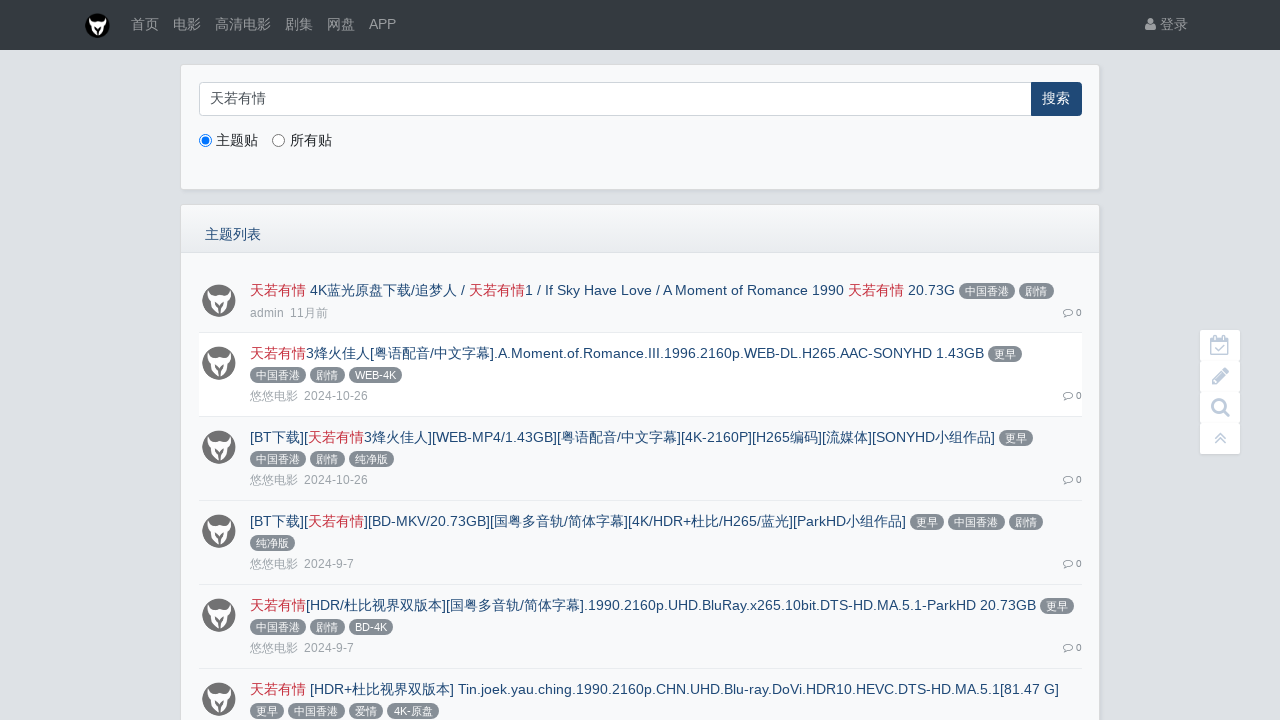